Tests jQuery UI selectable grid functionality by selecting multiple items using click and hold actions

Starting URL: http://jqueryui.com/resources/demos/selectable/display-grid.html

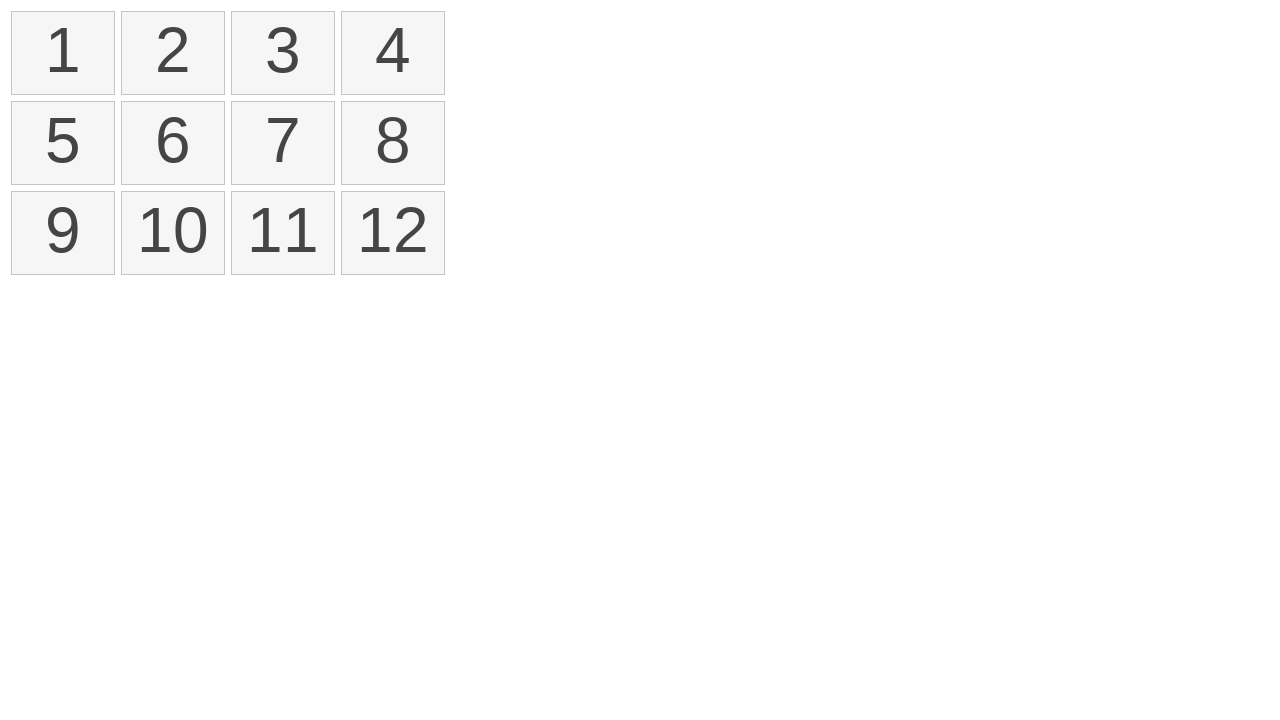

Navigated to jQuery UI selectable grid demo page
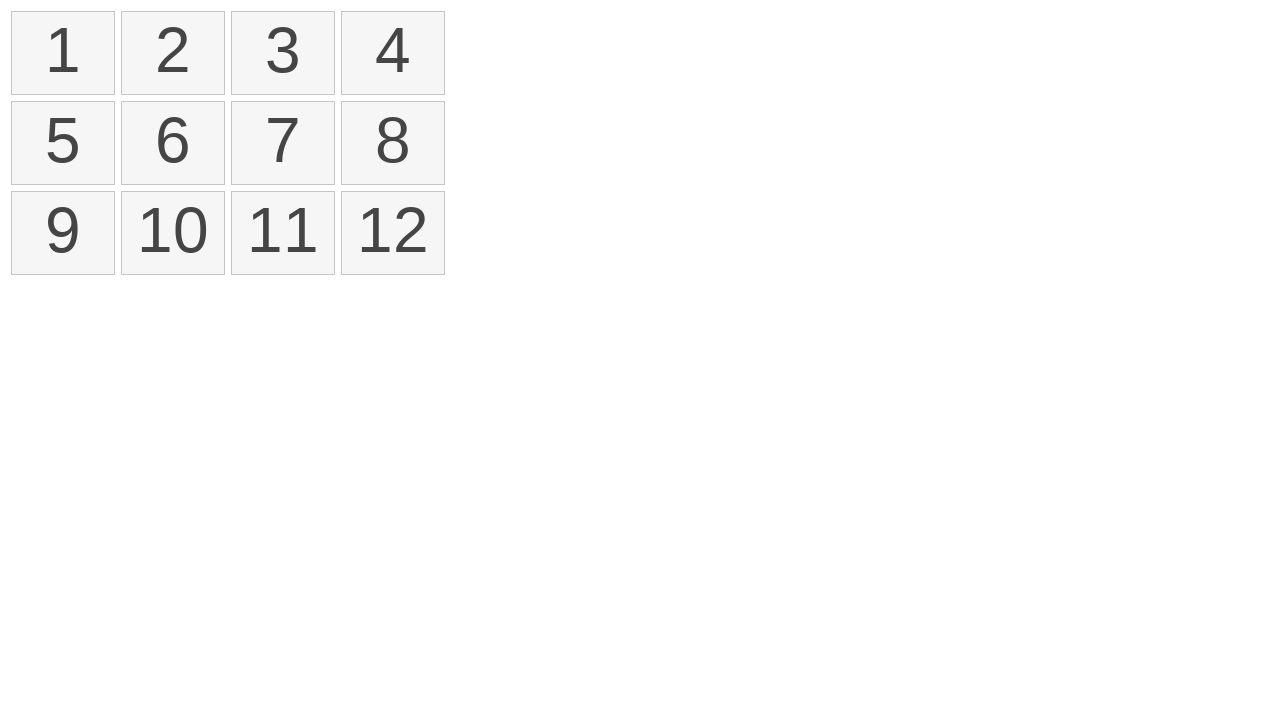

Located all selectable list items in the grid
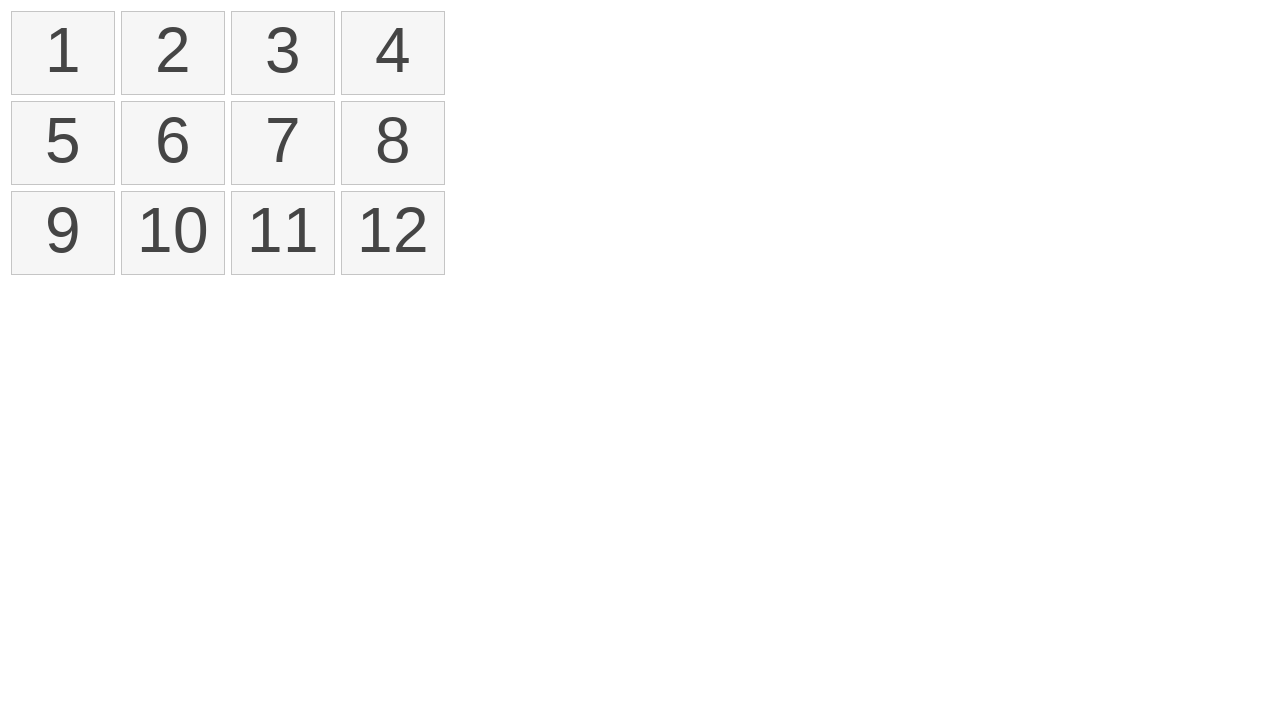

Clicked first item with Shift modifier at (63, 53) on xpath=//ol[@id='selectable']/li >> nth=0
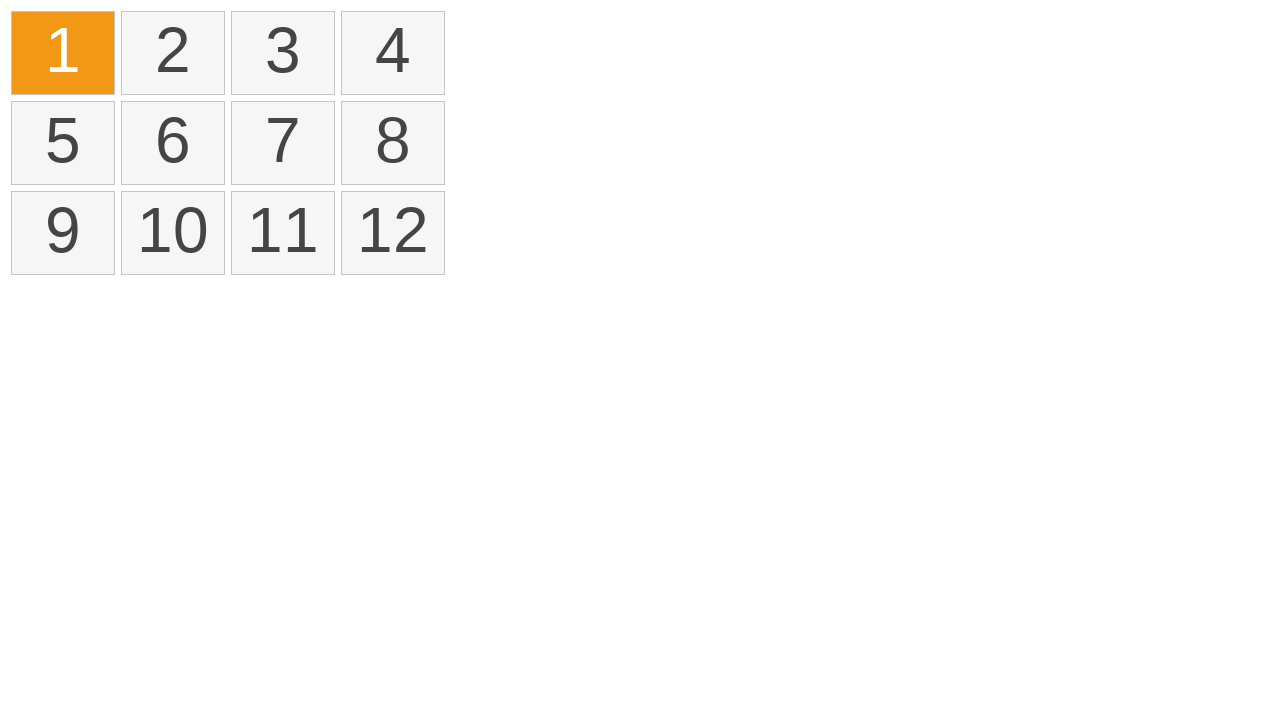

Clicked fourth item to select range from first to fourth item at (393, 53) on xpath=//ol[@id='selectable']/li >> nth=3
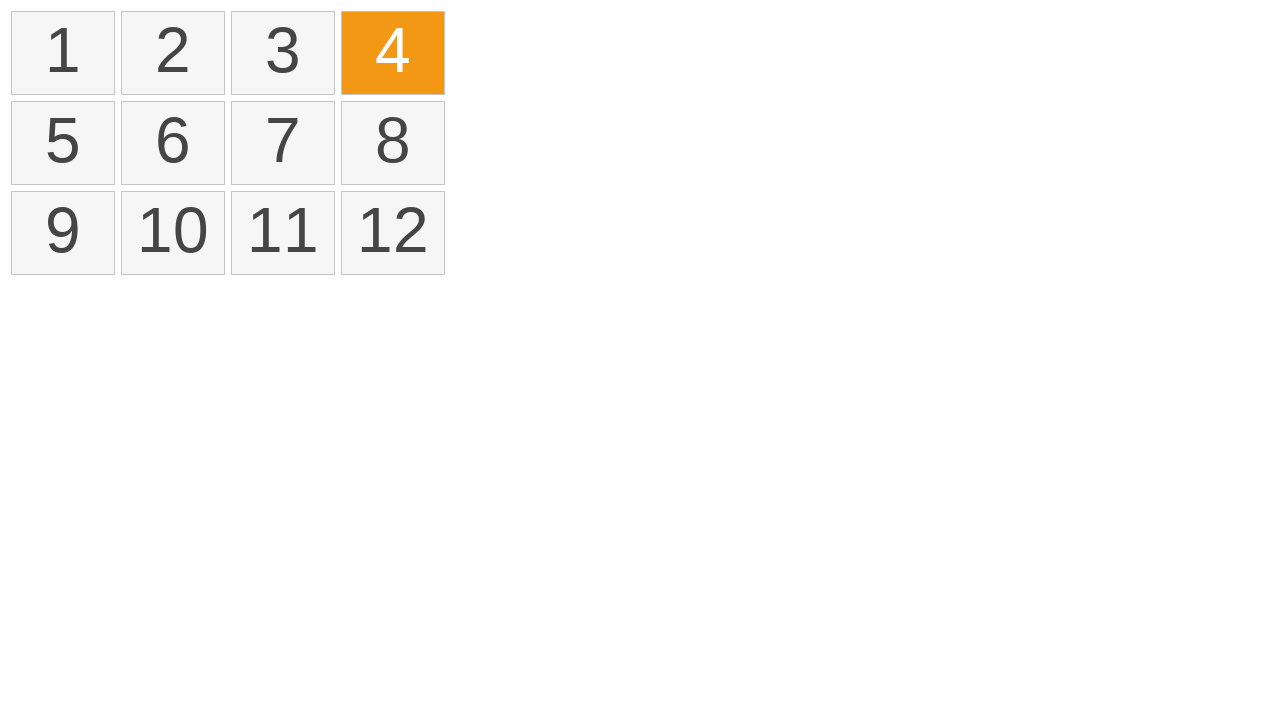

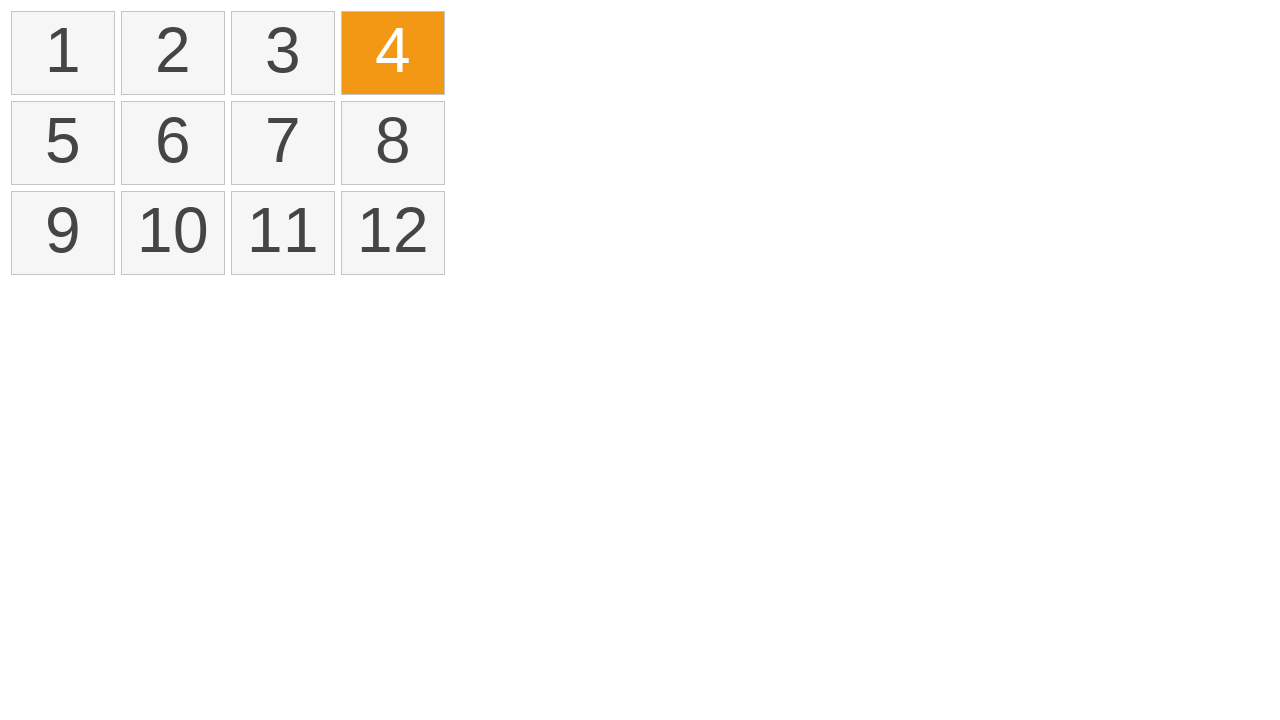